Tests regular click functionality by clicking a button and verifying the success message appears

Starting URL: https://demoqa.com/buttons

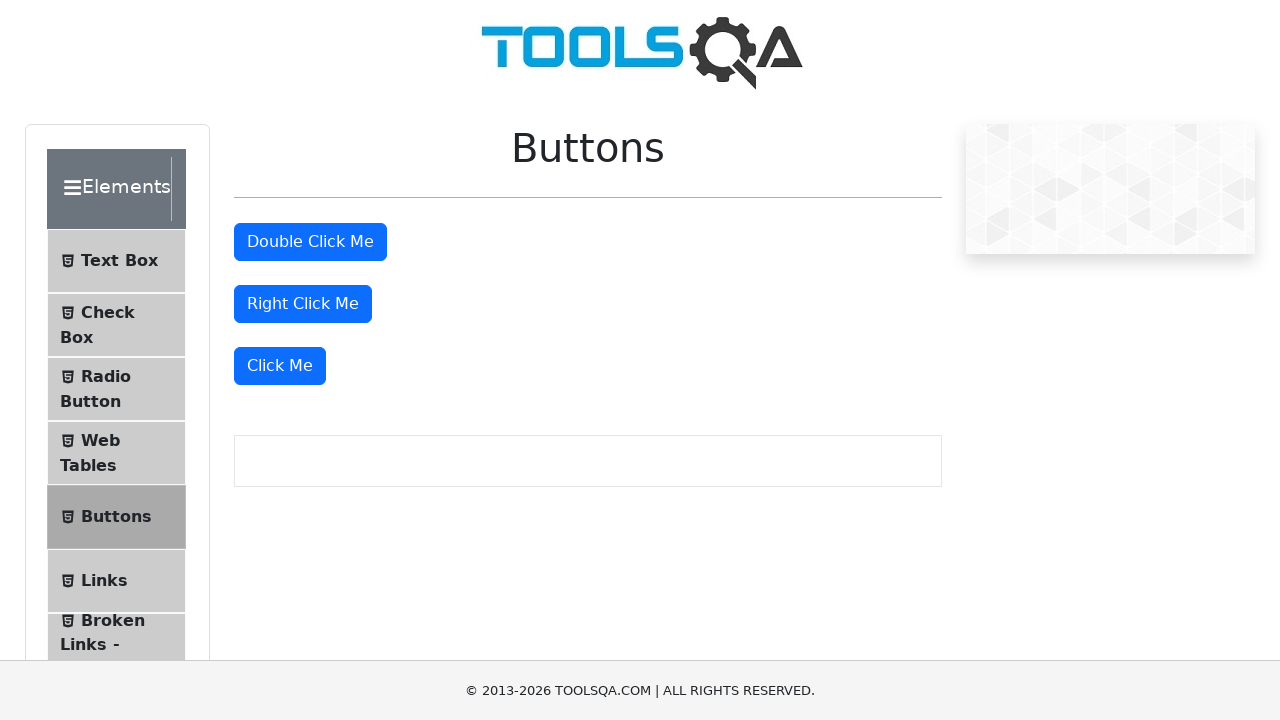

Clicked the 'Click Me' button (third primary button) at (280, 366) on xpath=(//*[@class='btn btn-primary'])[3]
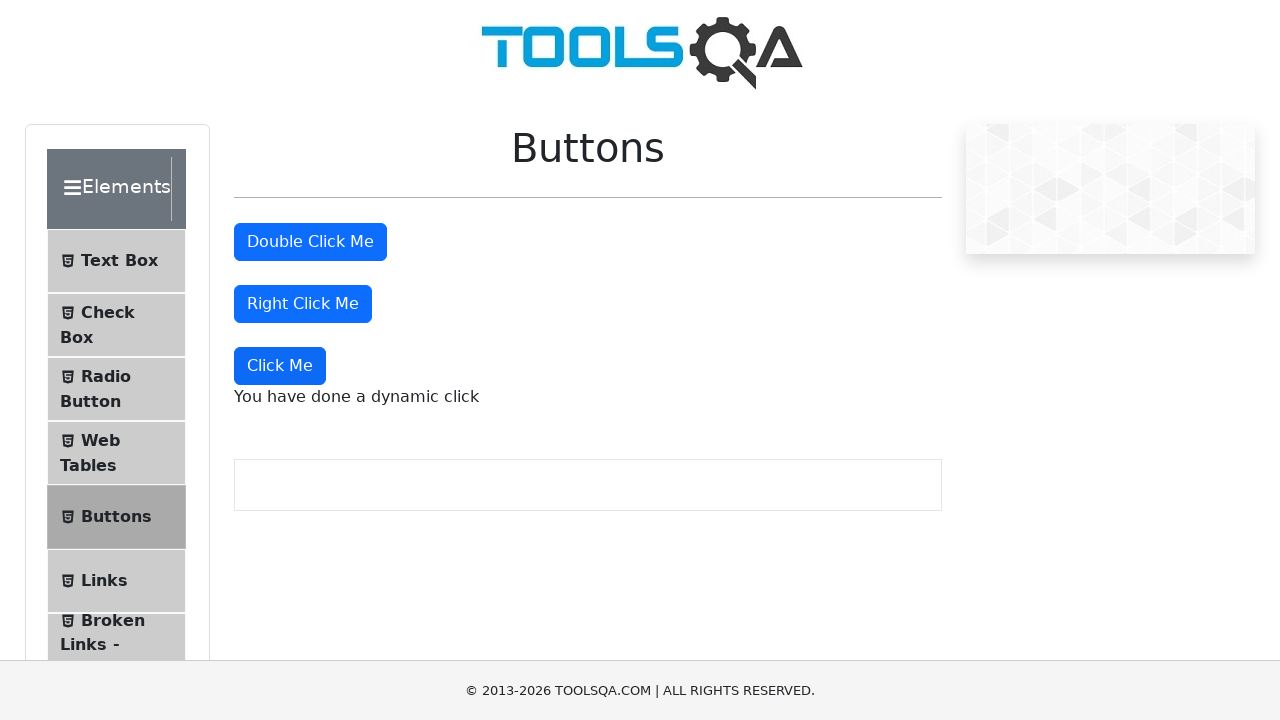

Verified success message appeared after clicking button
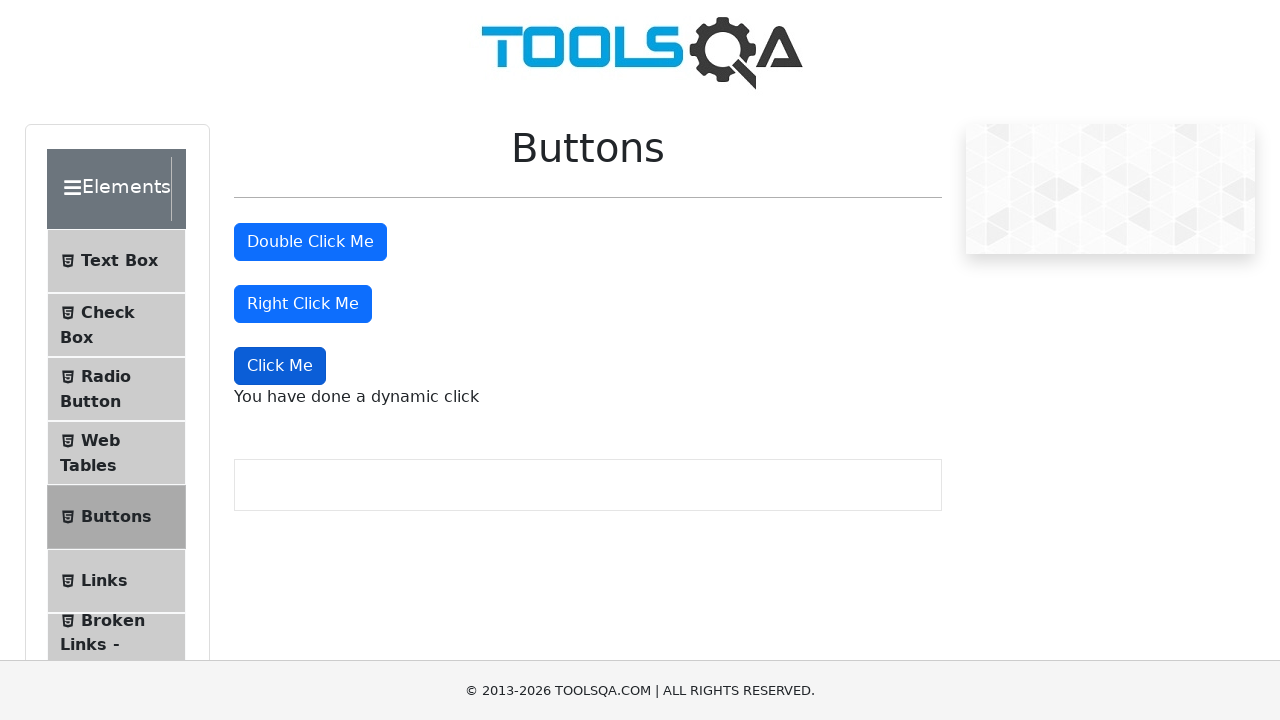

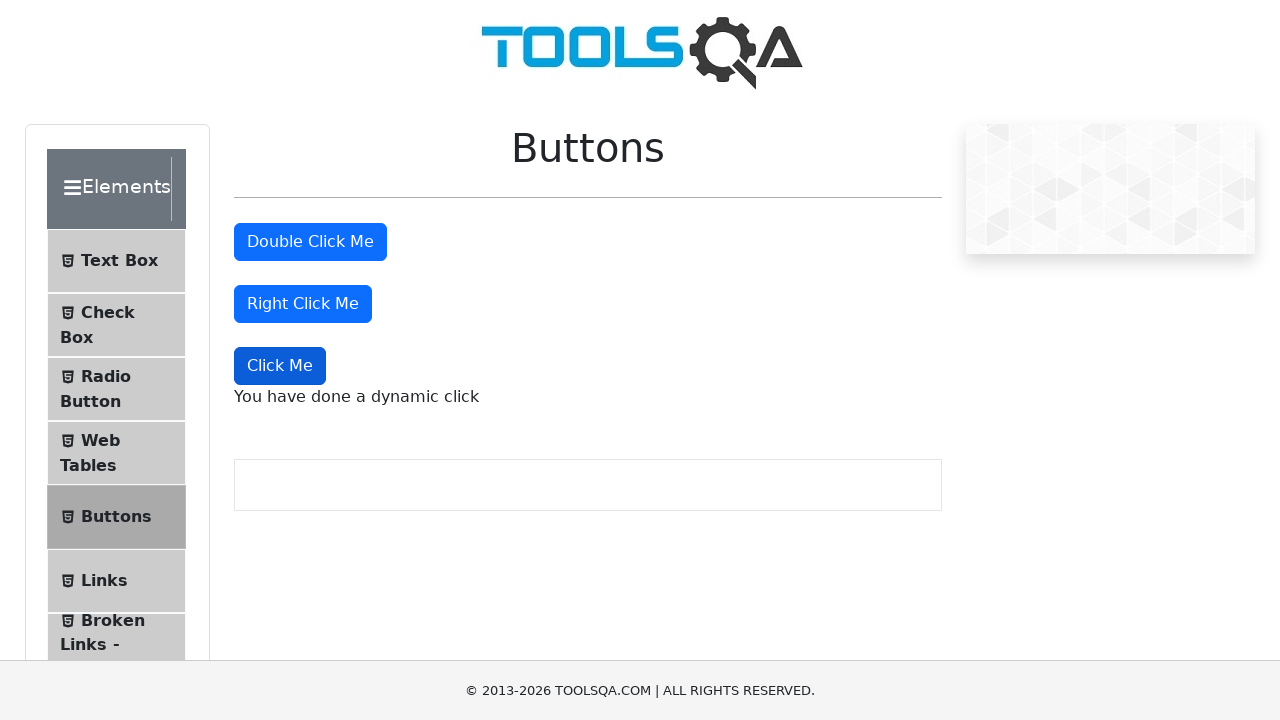